Visits the Cypress example page, clicks on a 'type' link, navigates to an actions page, and fills an email input field to verify form functionality

Starting URL: https://example.cypress.io

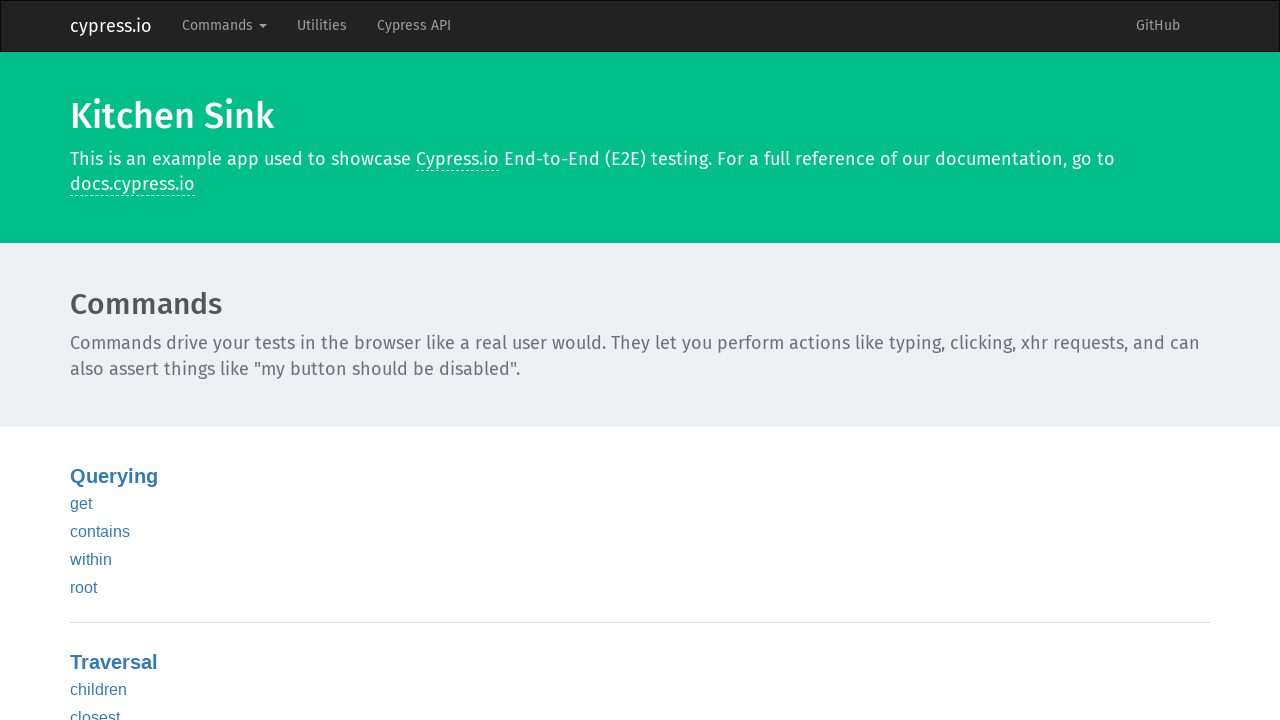

Clicked on 'type' link at (85, 361) on text=type
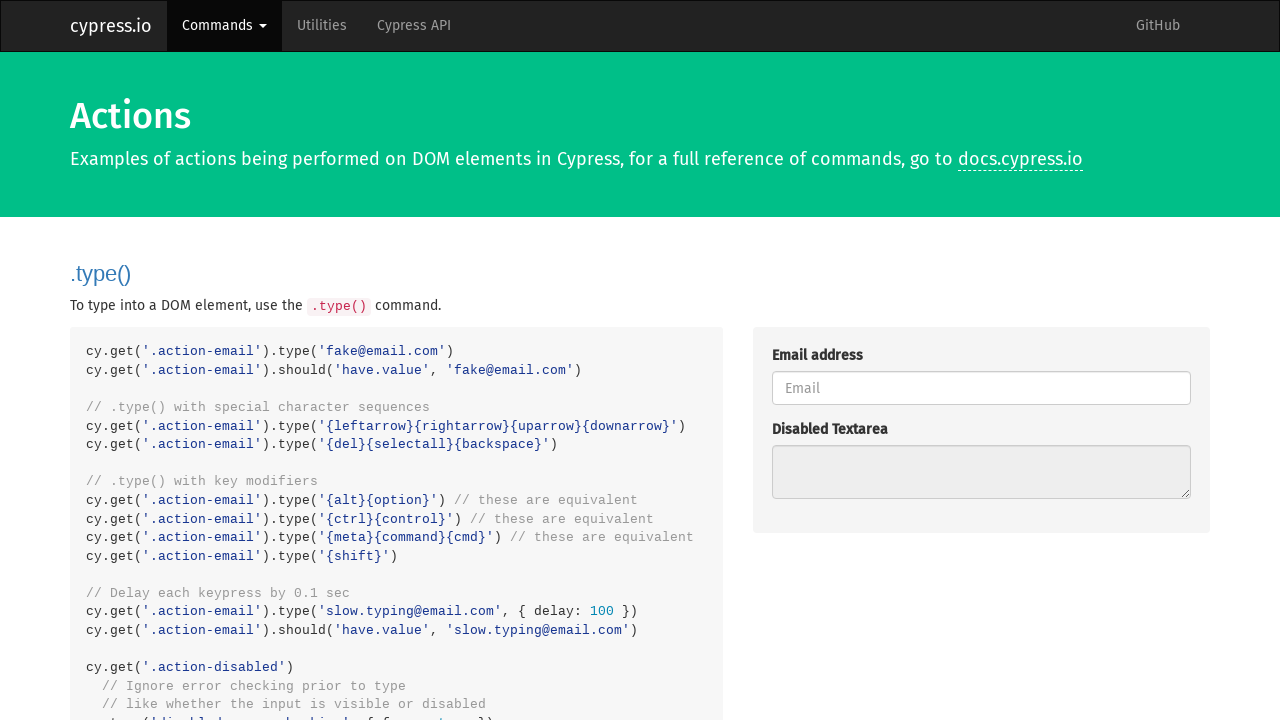

Navigated to actions page
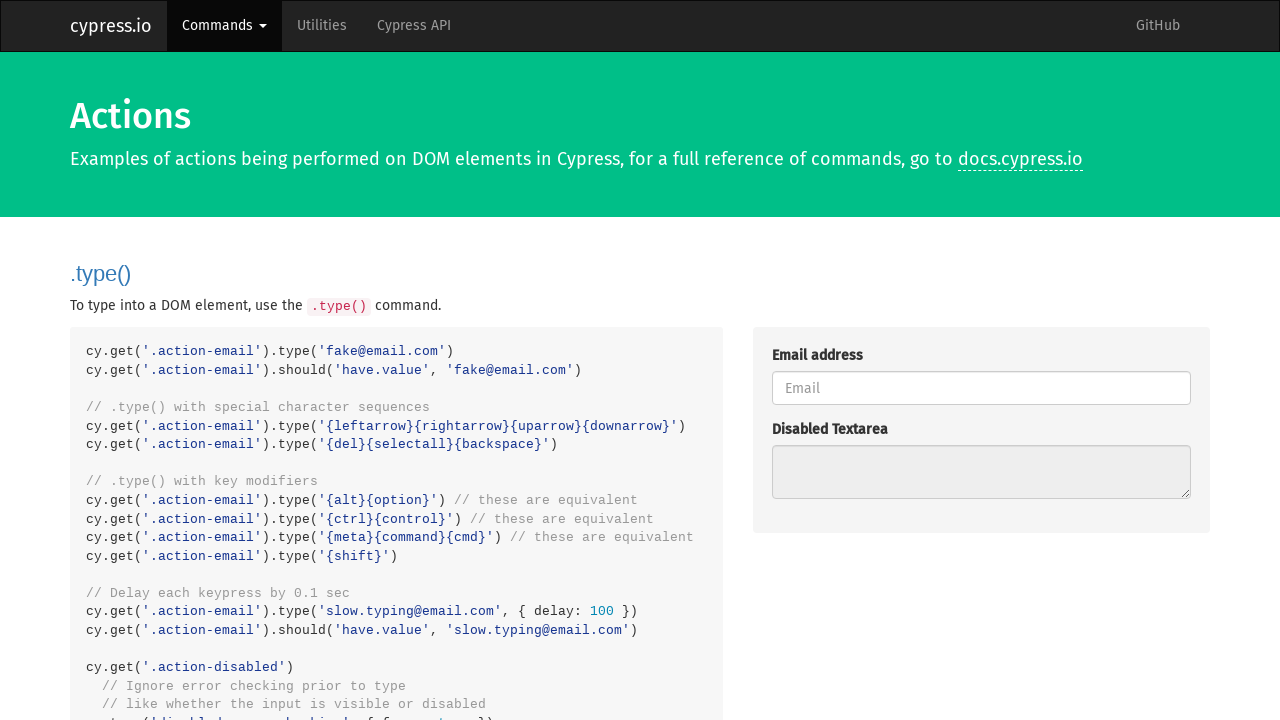

Filled email input field with 'fake@email.com' on .action-email
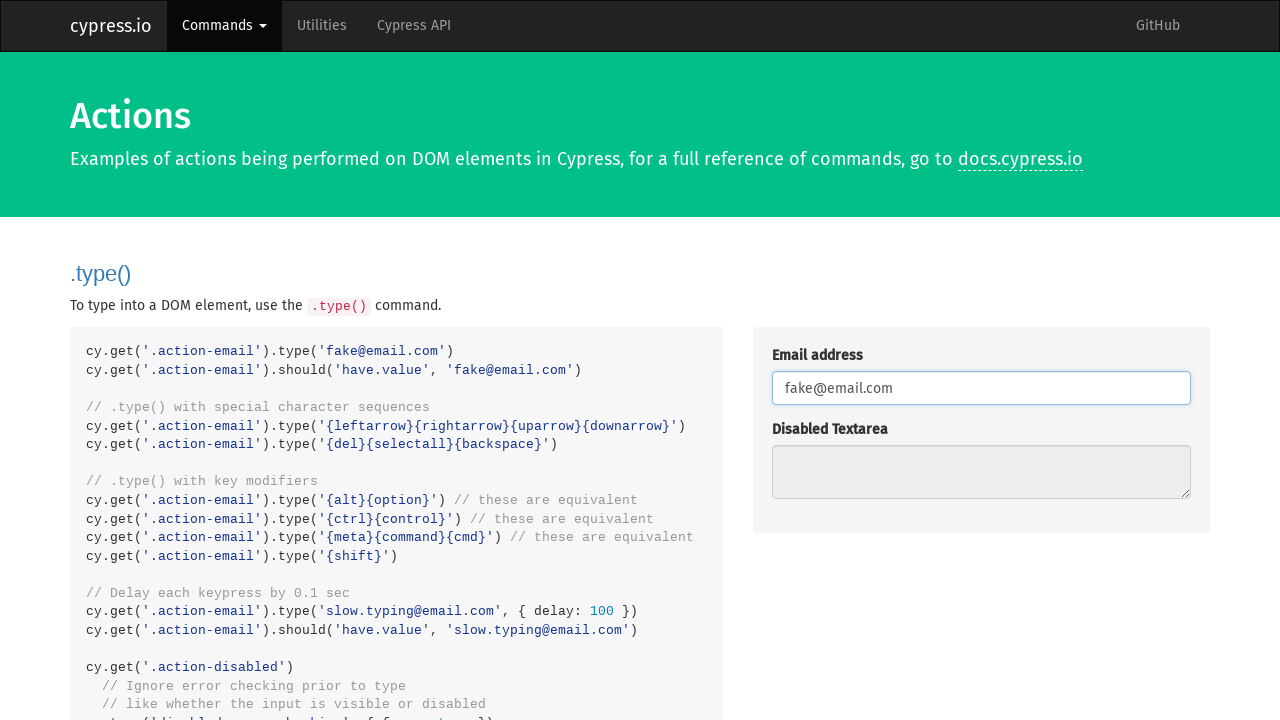

Verified email input field contains 'fake@email.com'
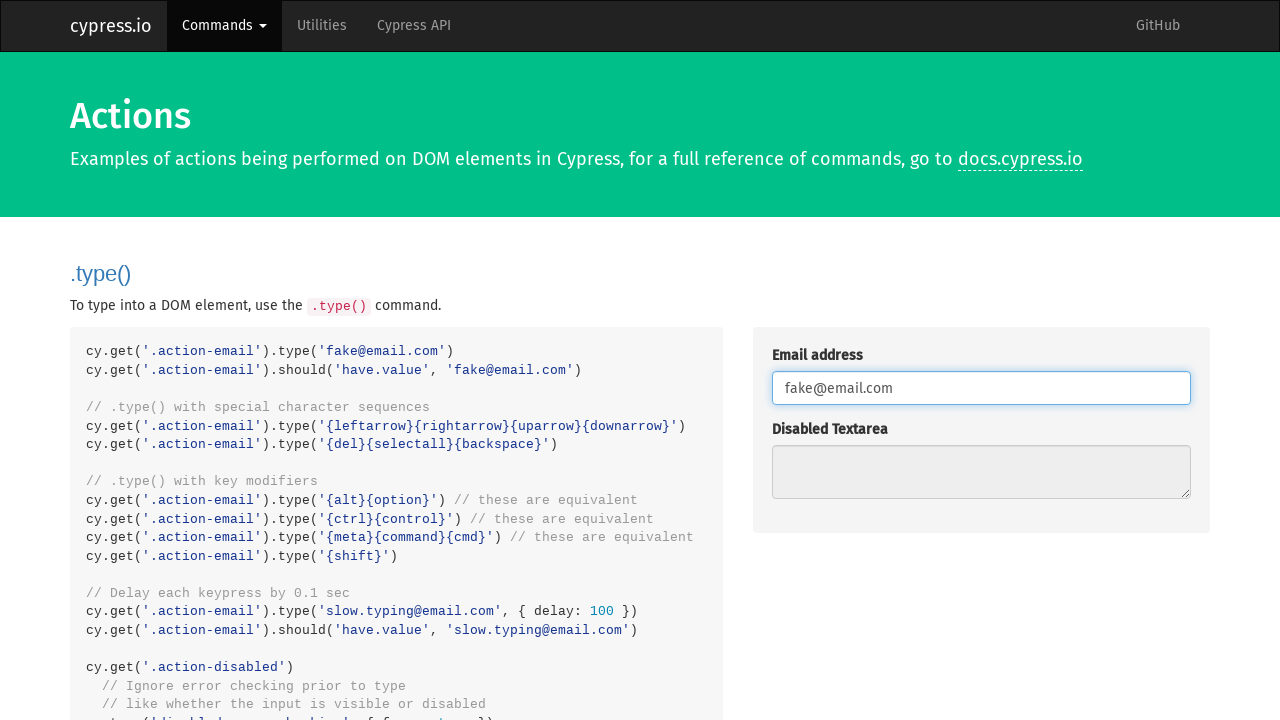

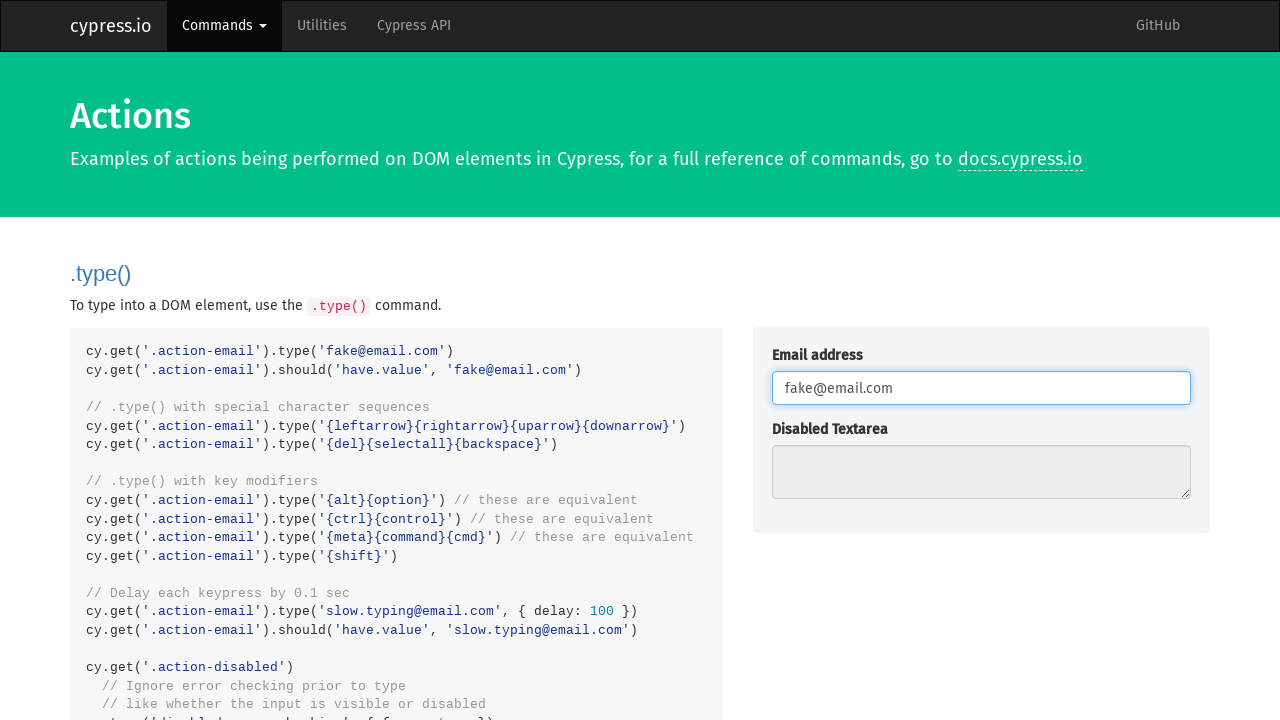